Searches for events on Vivid Seats by navigating to a search URL, waits for event listings to load, and verifies that event links are displayed on the search results page.

Starting URL: https://www.vividseats.com/search?searchTerm=Taylor+Swift+Concert

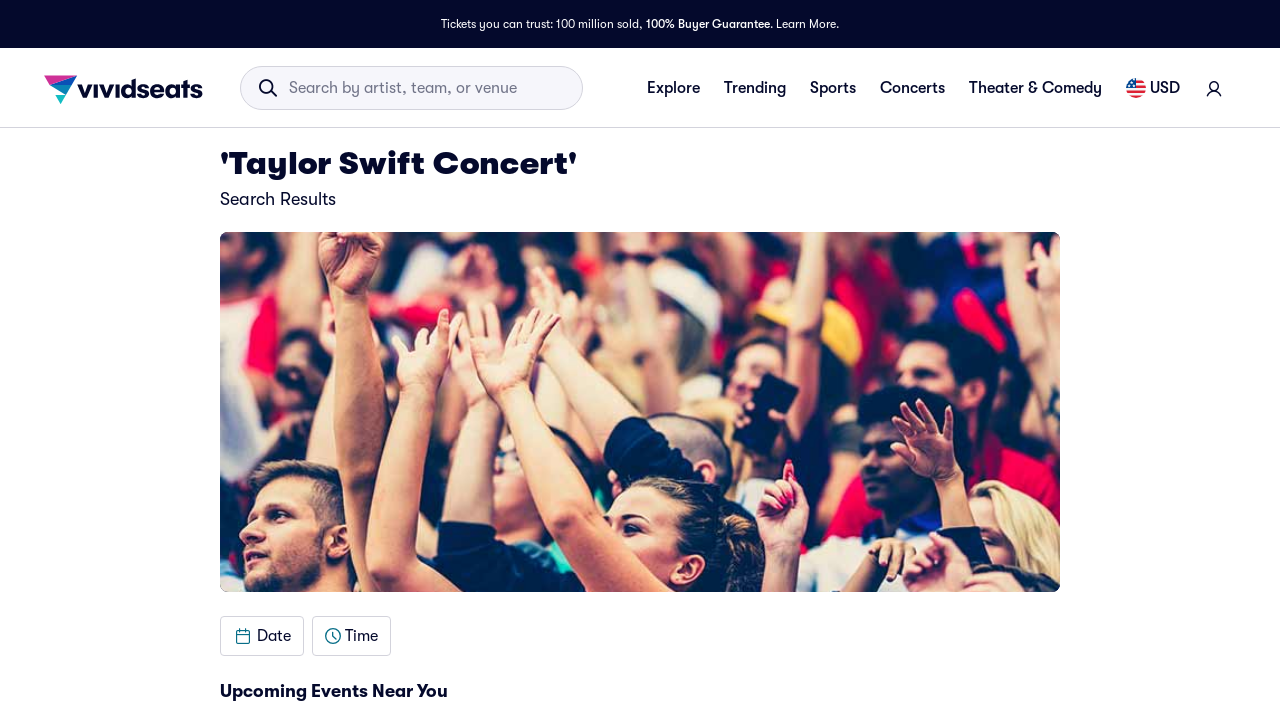

Waited for search results page to load (networkidle)
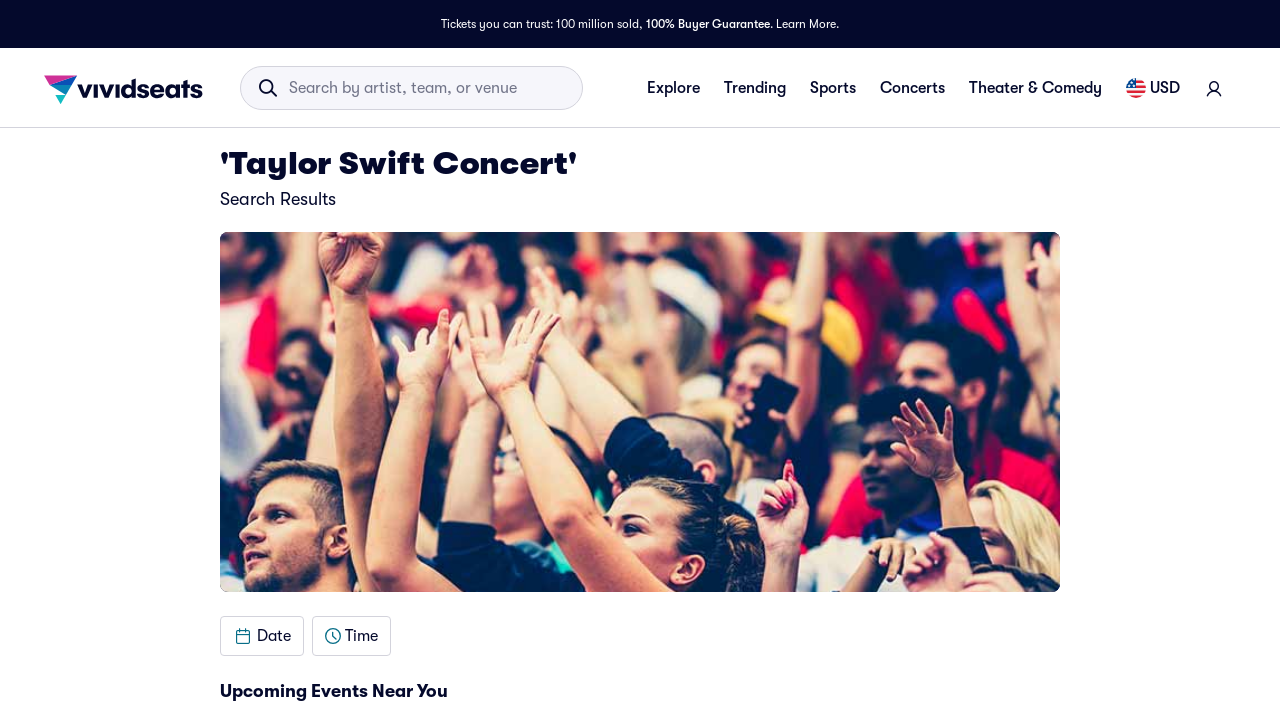

Event links appeared in search results
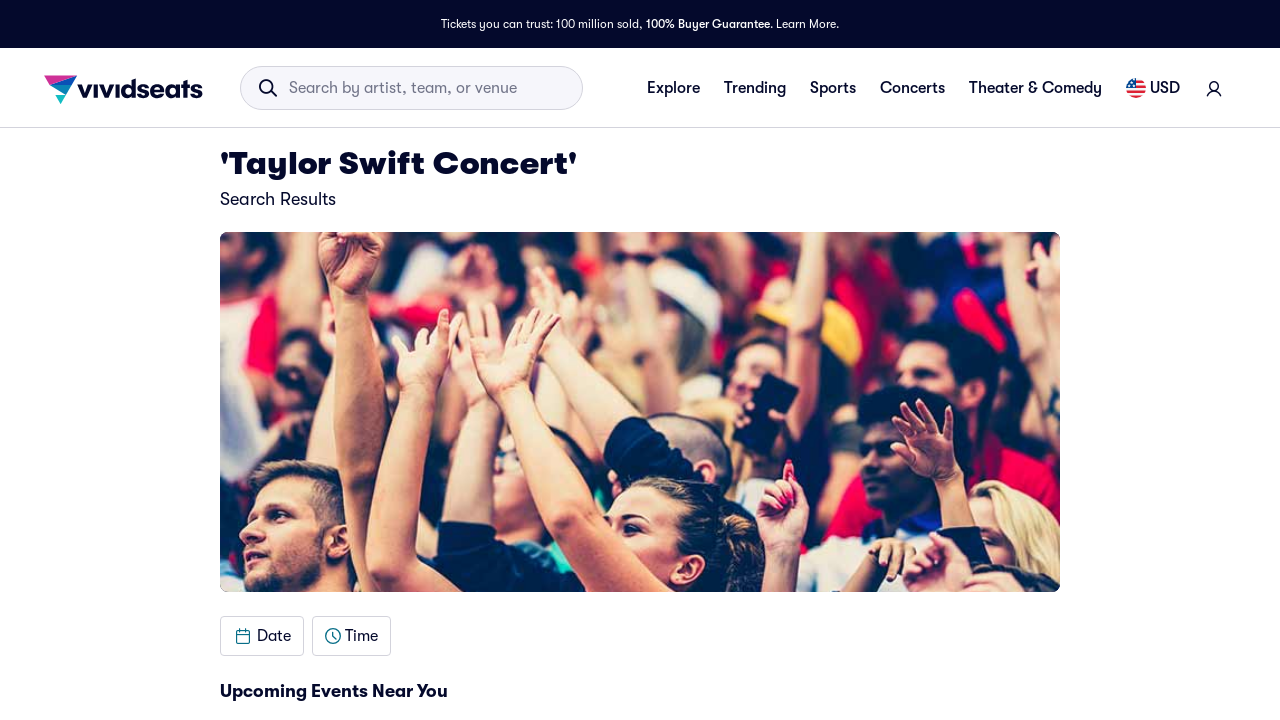

Located first event link
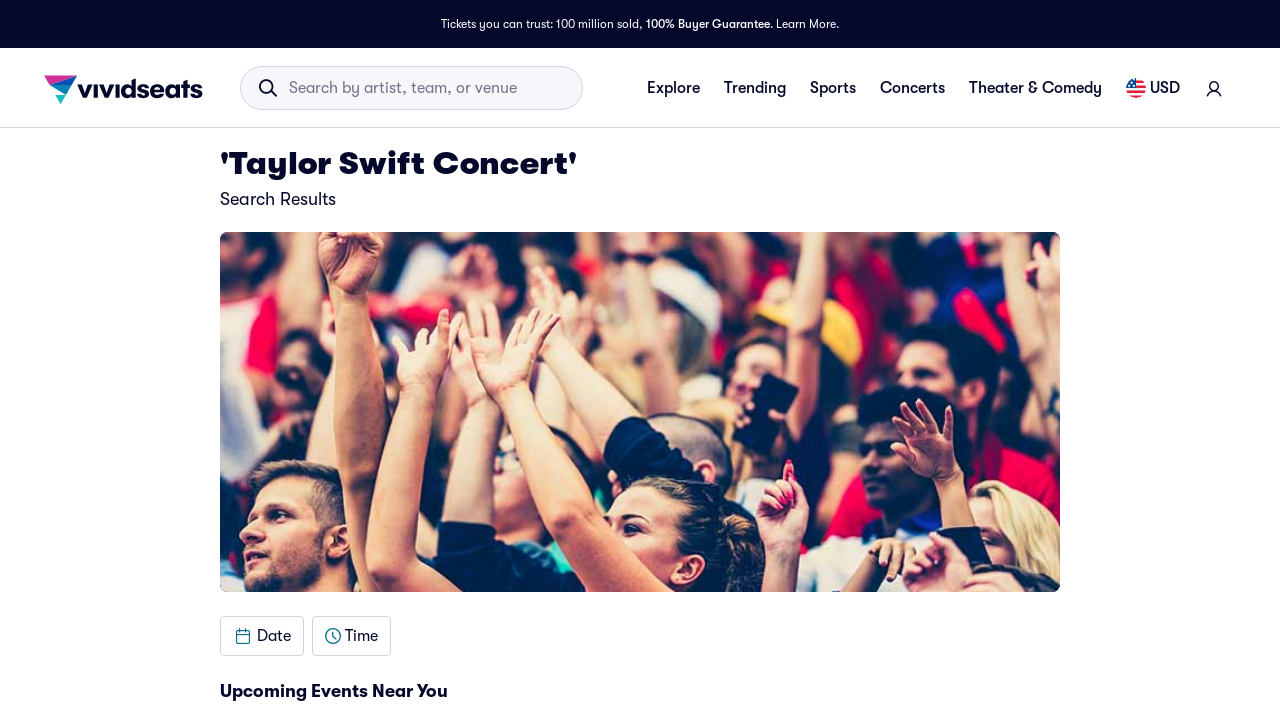

Clicked on first event link at (640, 360) on a.styles_linkContainer__4li3j >> nth=0
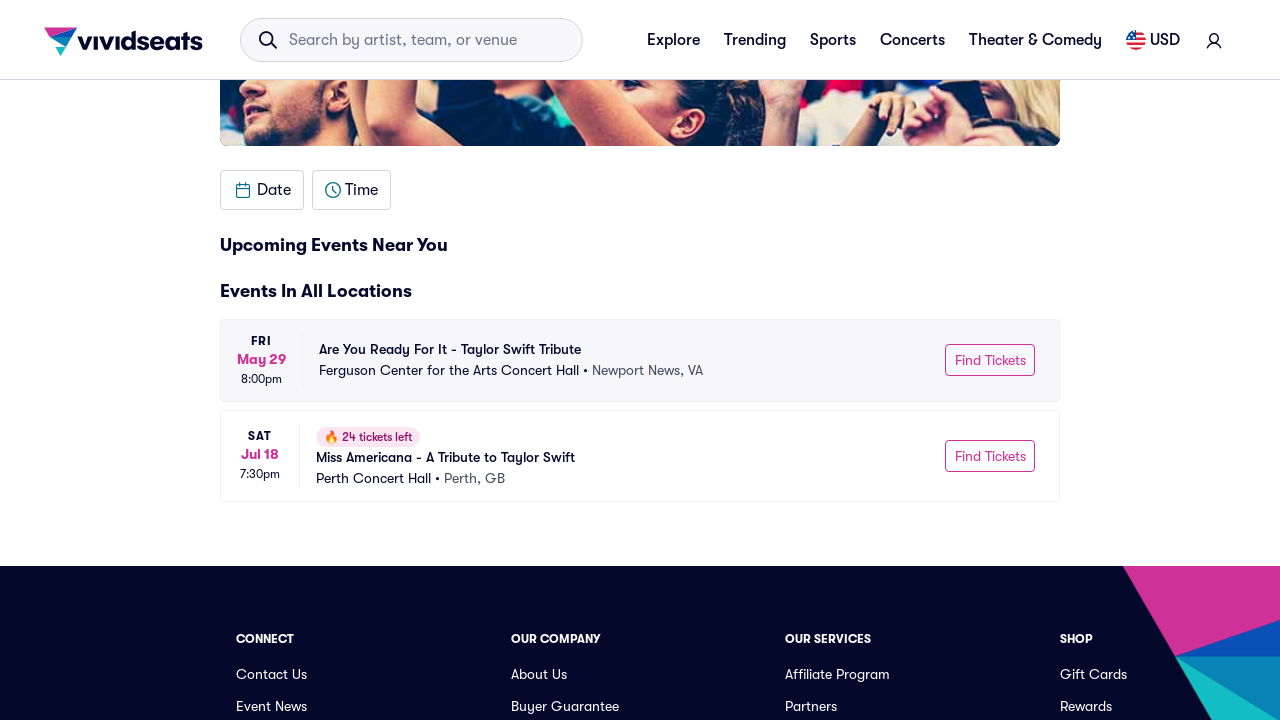

Event detail page loaded (networkidle)
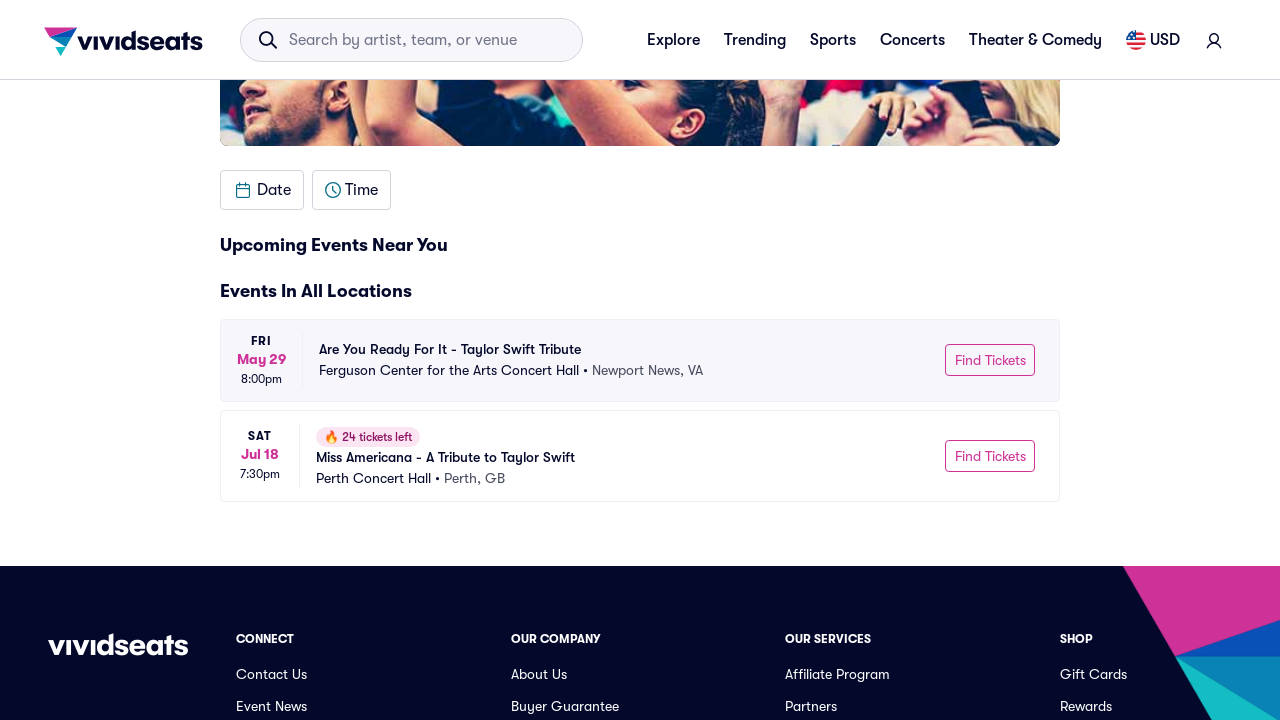

Pricing elements are visible on event detail page
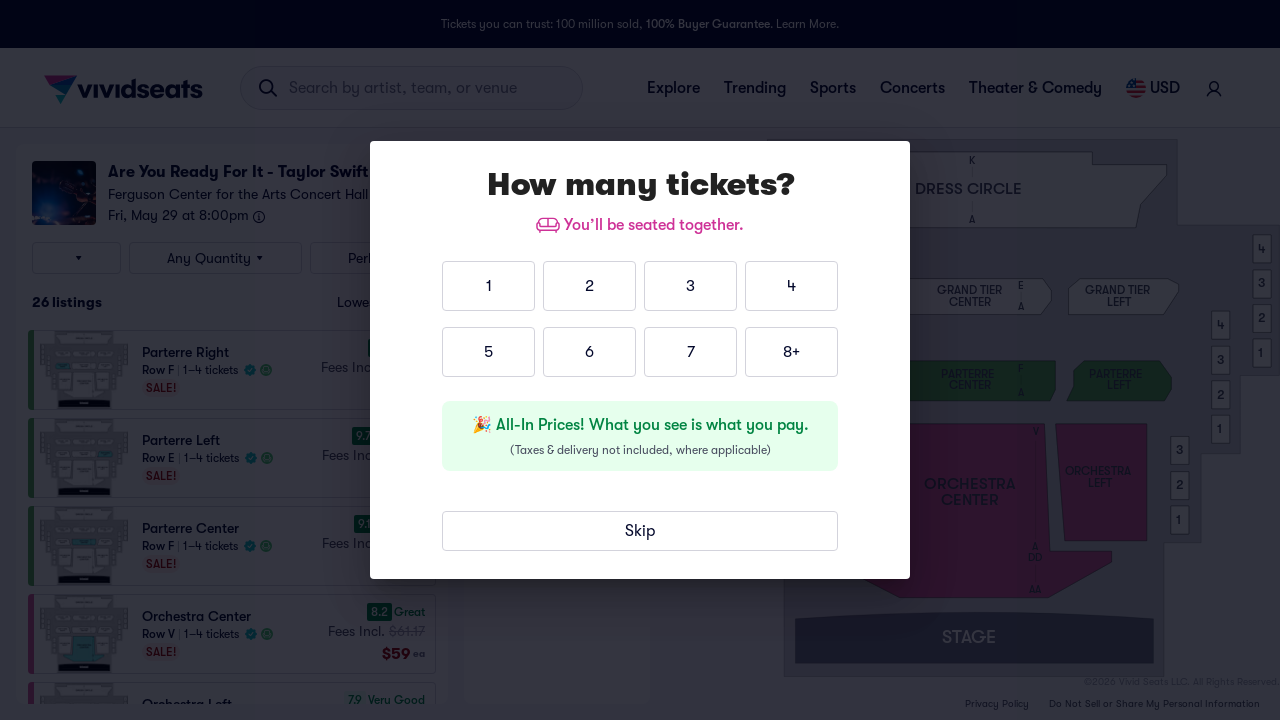

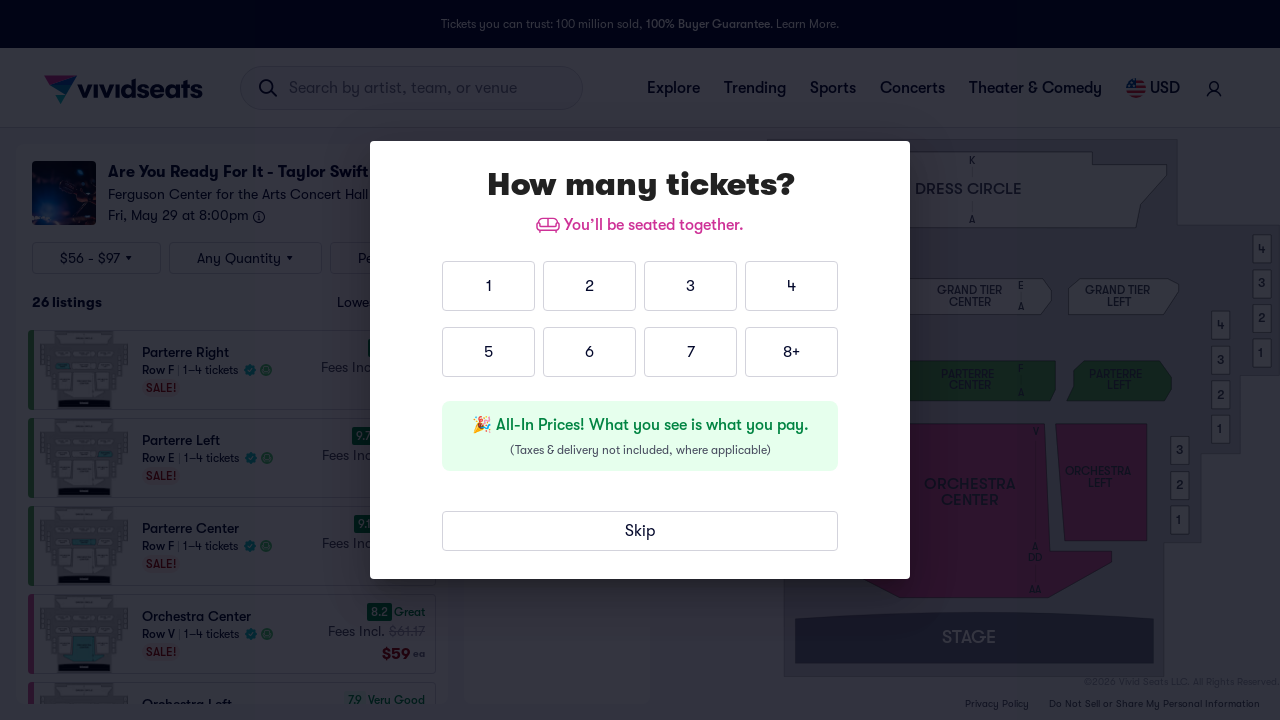